Tests prompt alert functionality by navigating to the alert demo page, triggering a prompt alert, entering text, and accepting it

Starting URL: https://demo.automationtesting.in/Alerts.html

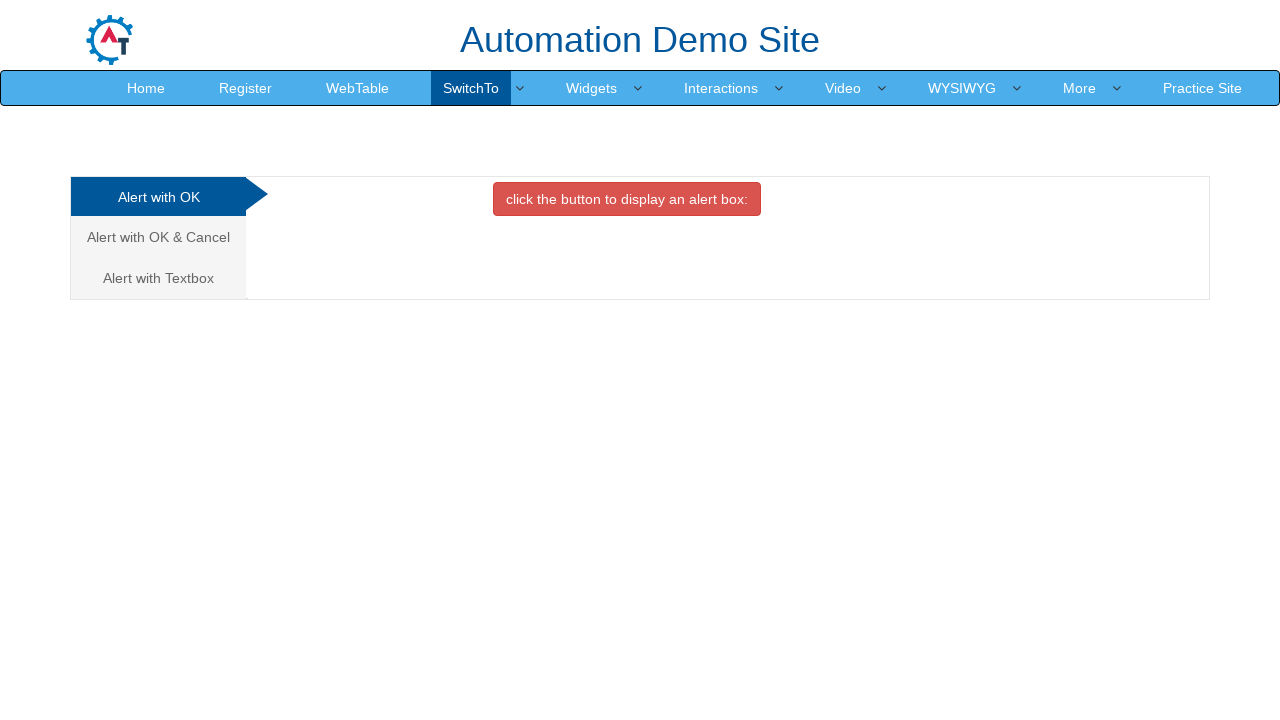

Clicked on 'Alert with Textbox' link to navigate to prompt alert section at (158, 278) on text=Alert with Textbox
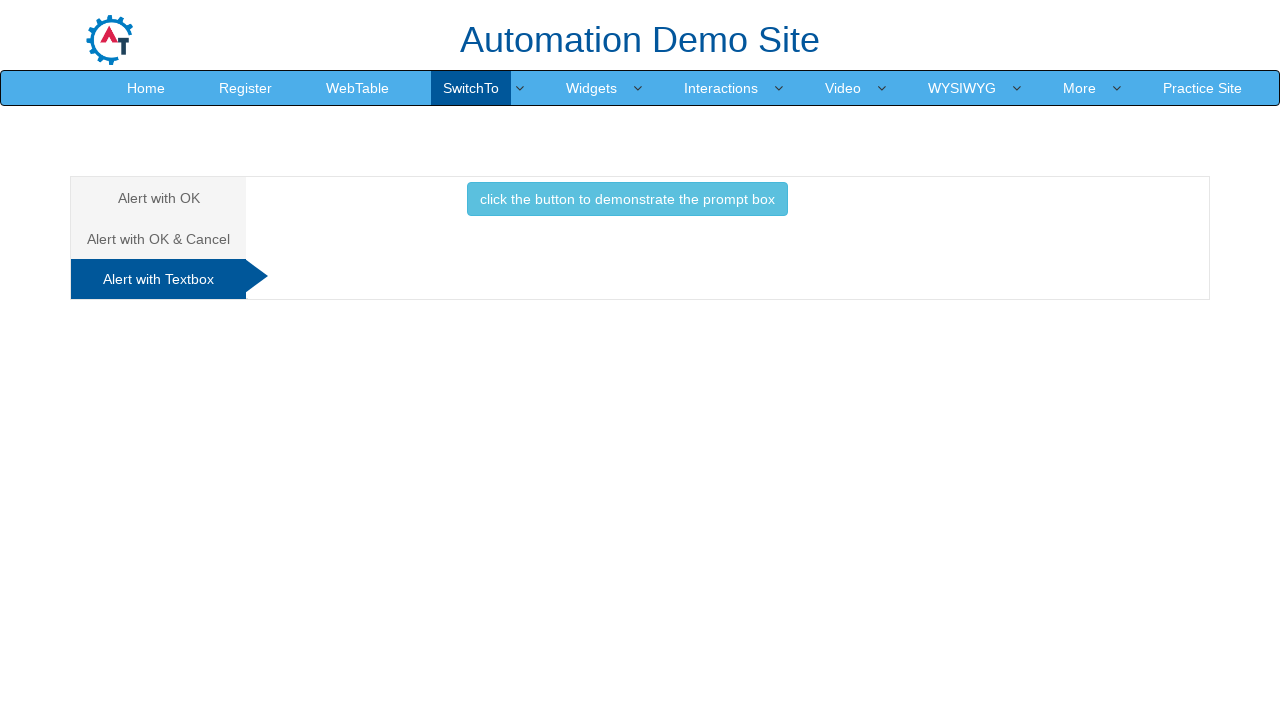

Clicked button to trigger prompt alert at (627, 199) on button[onclick='promptbox()']
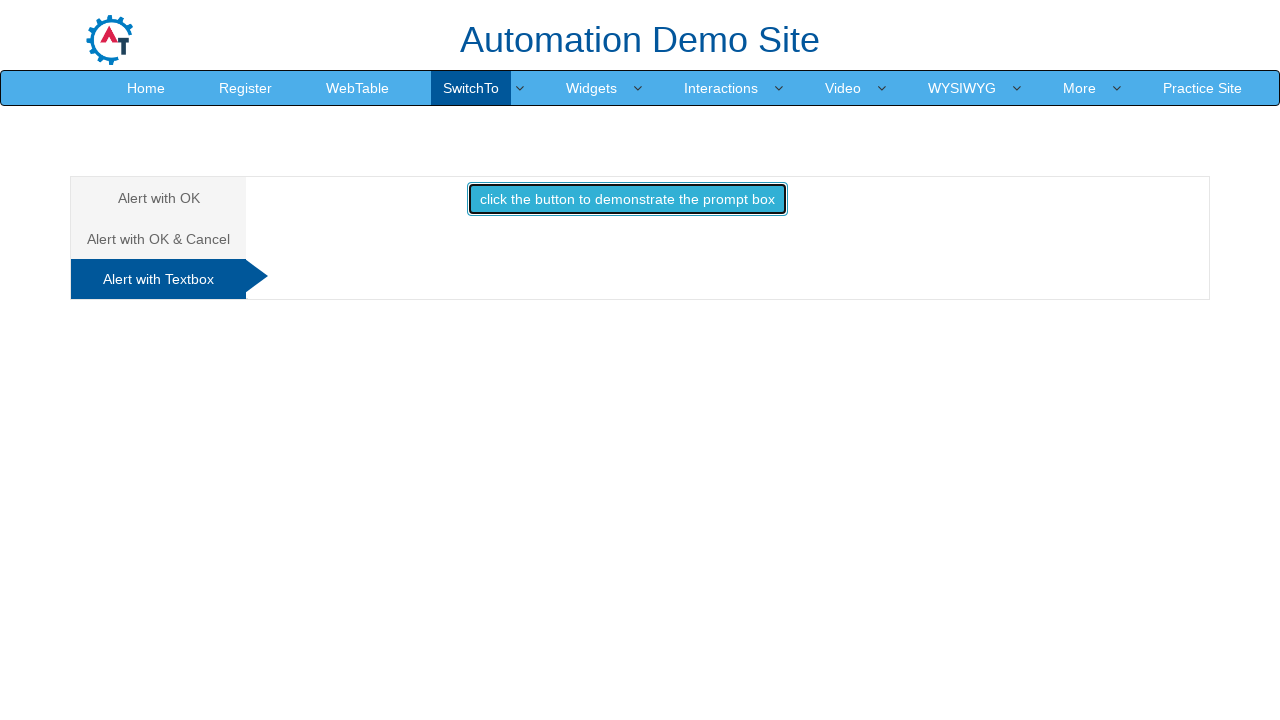

Set up dialog handler to accept prompt with text 'Rasika_vaidya'
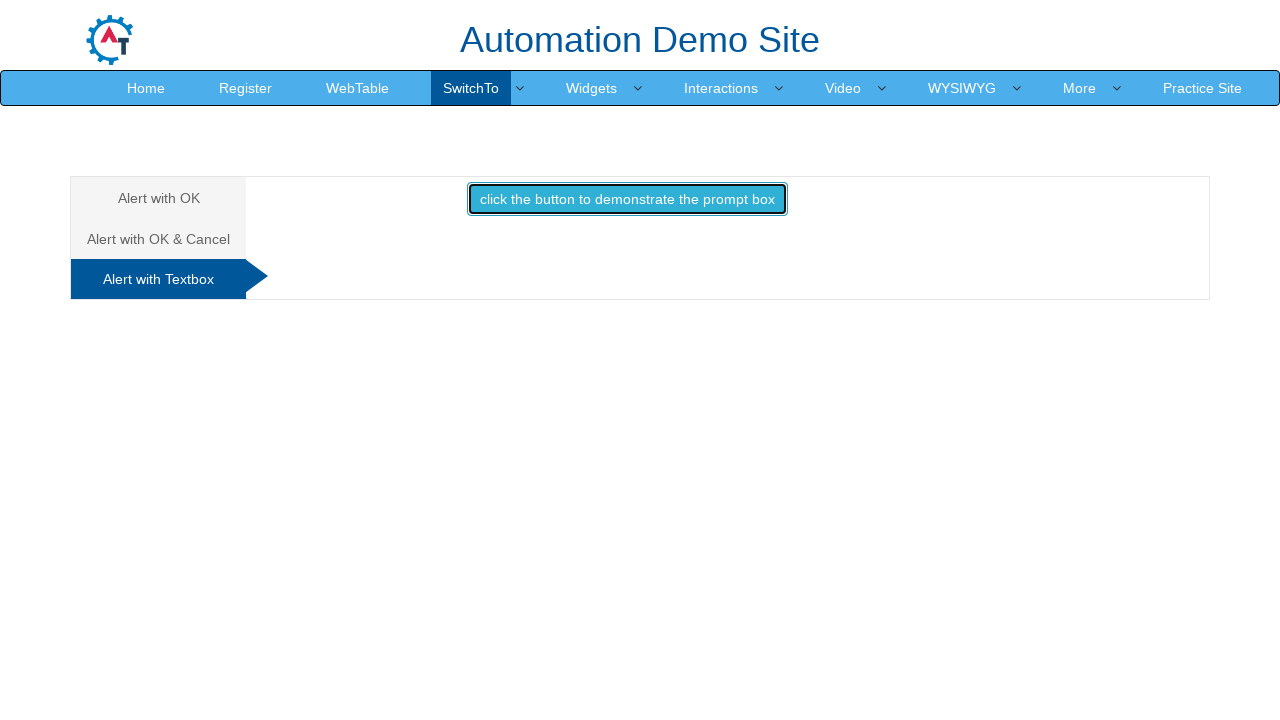

Clicked prompt button to trigger alert dialog at (627, 199) on button[onclick='promptbox()']
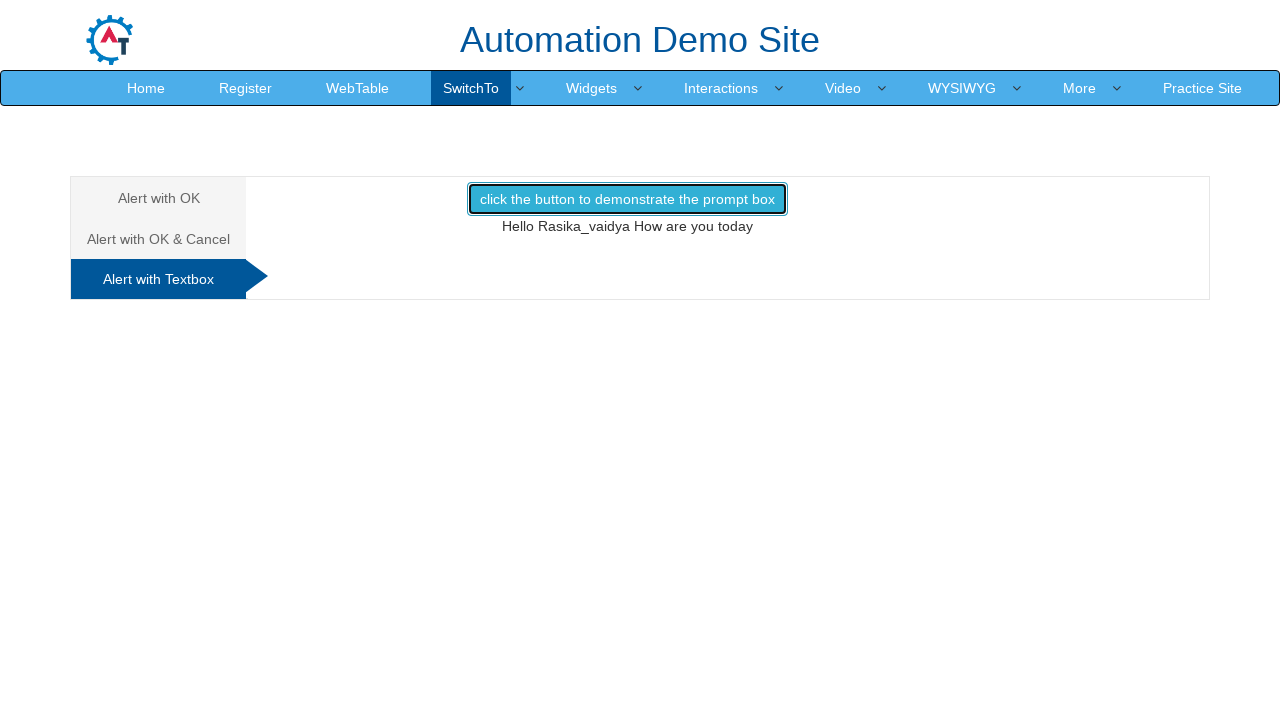

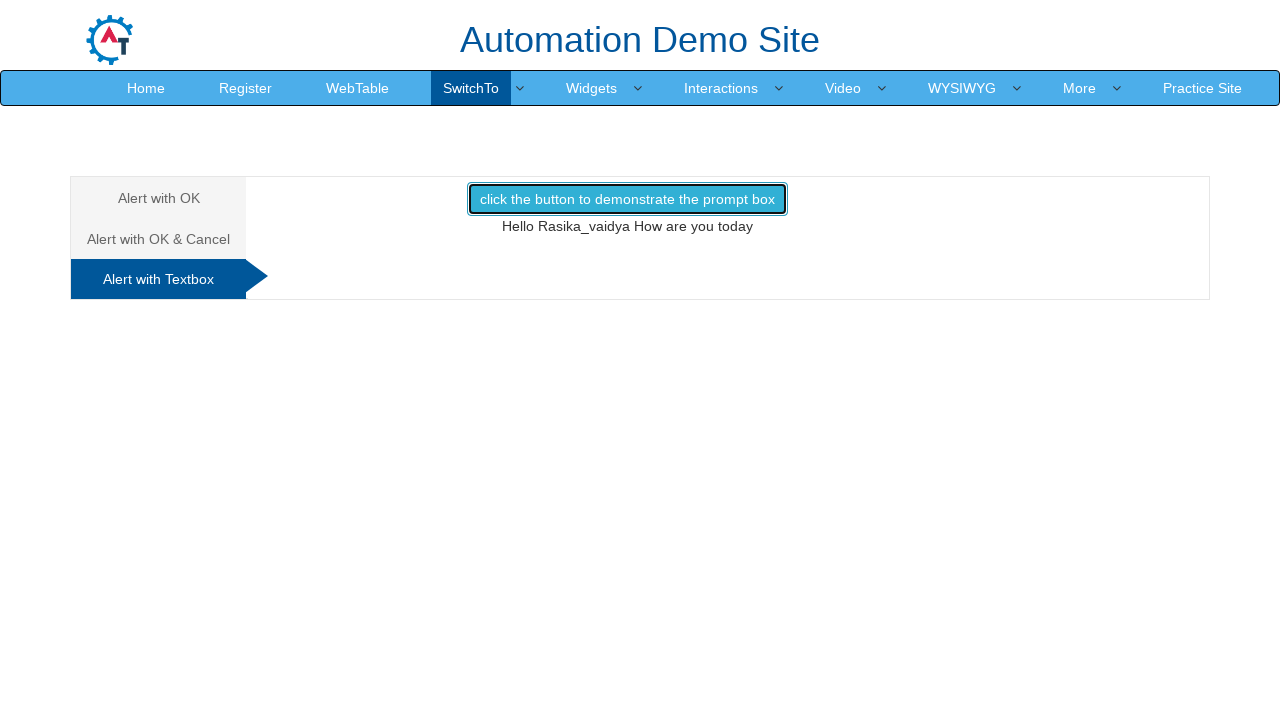